Tests filtering to display only active (uncompleted) items

Starting URL: https://todo-app.serenity-js.org/#/

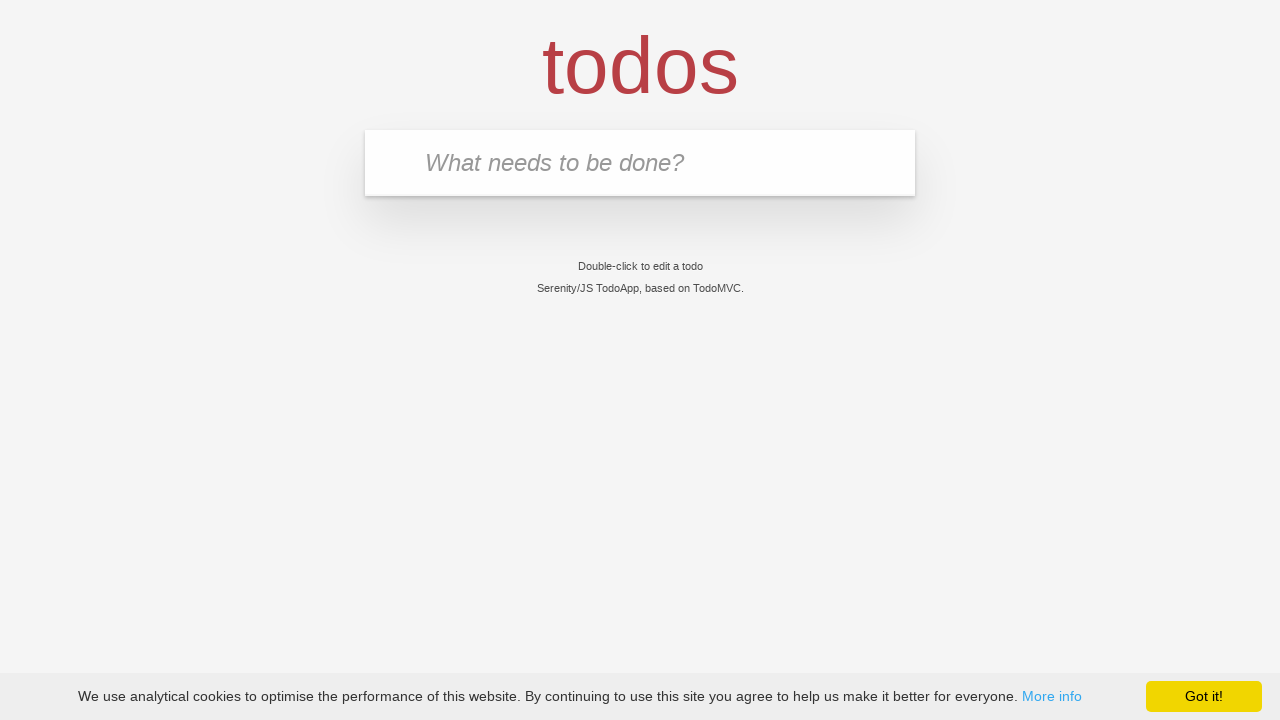

Filled new todo input with 'buy some cheese' on .new-todo
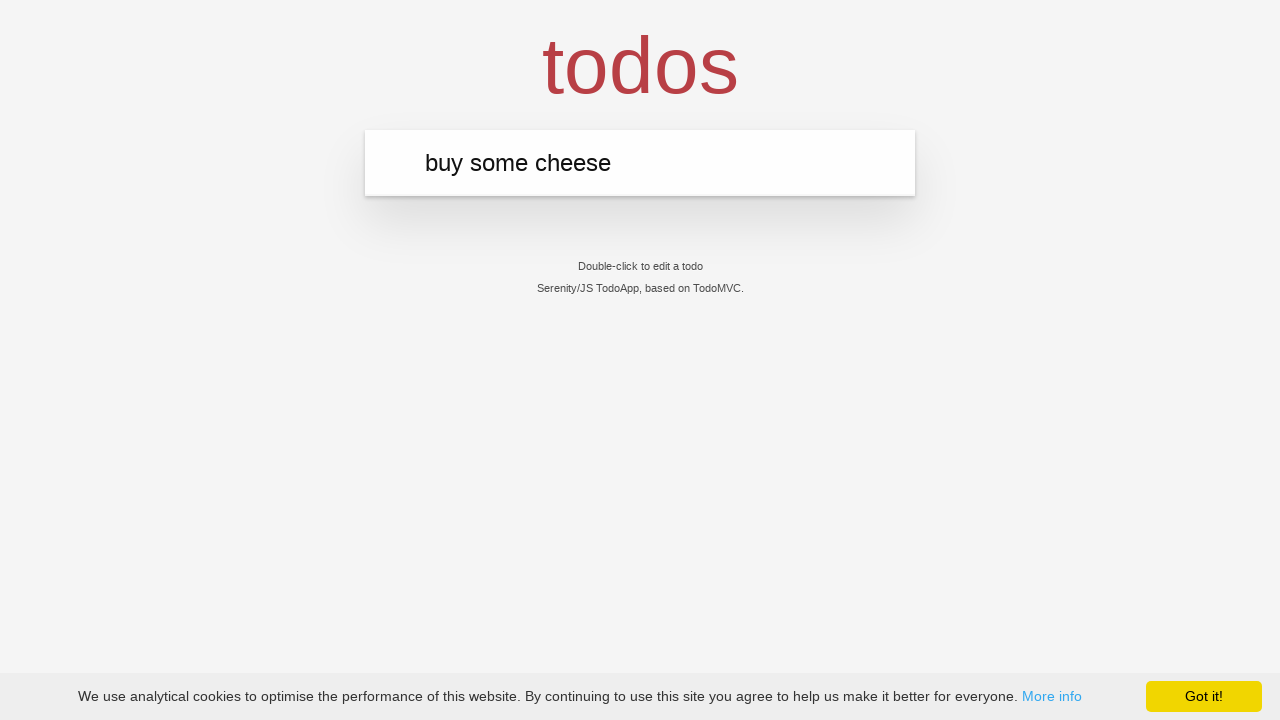

Pressed Enter to add first todo item on .new-todo
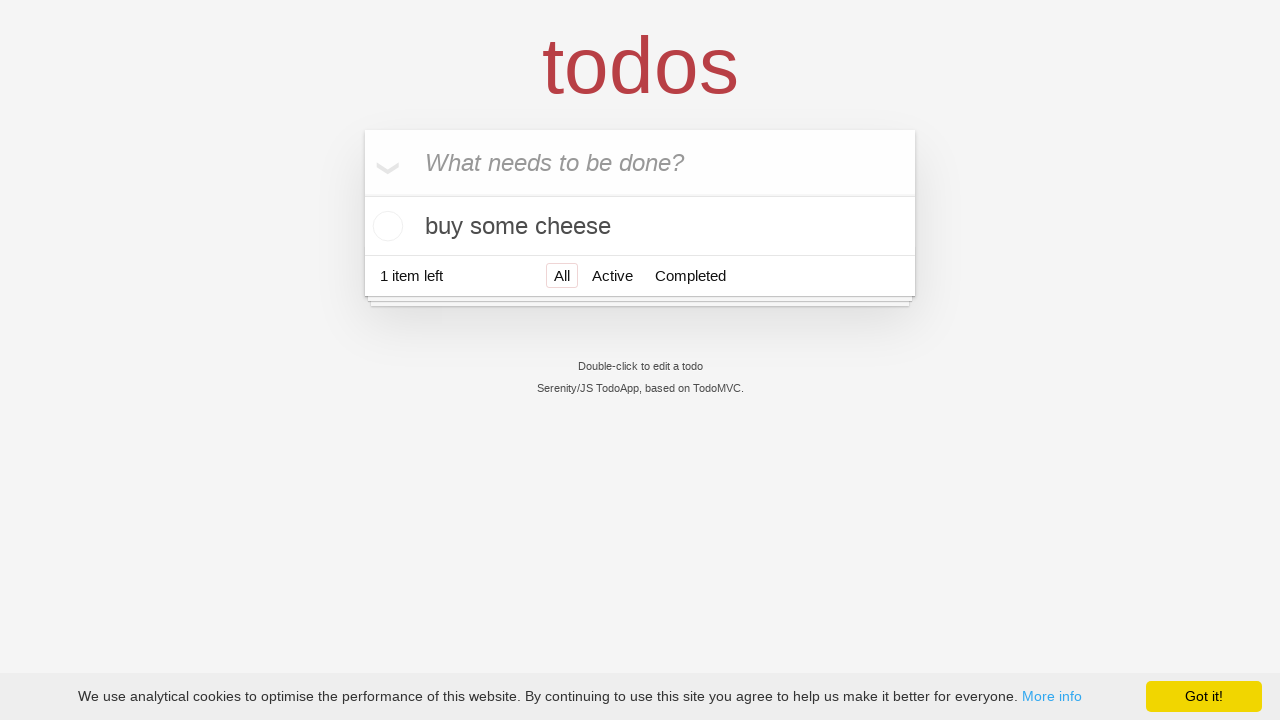

Filled new todo input with 'feed the cat' on .new-todo
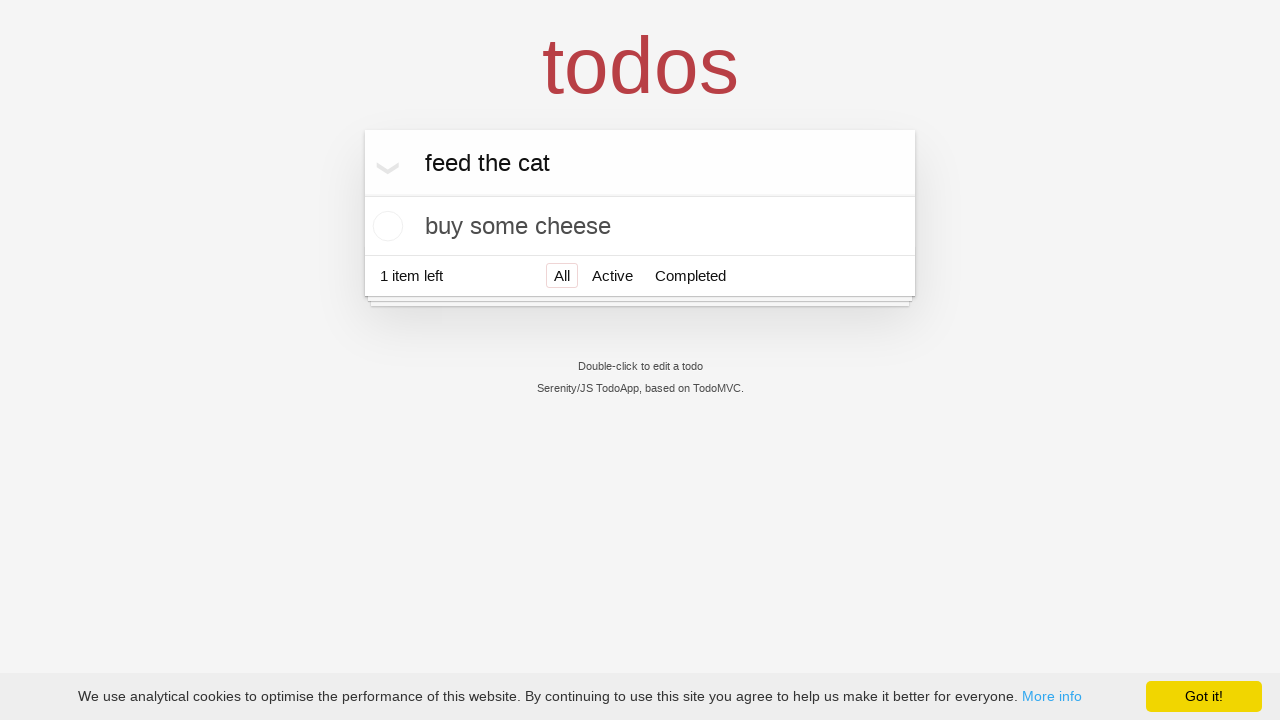

Pressed Enter to add second todo item on .new-todo
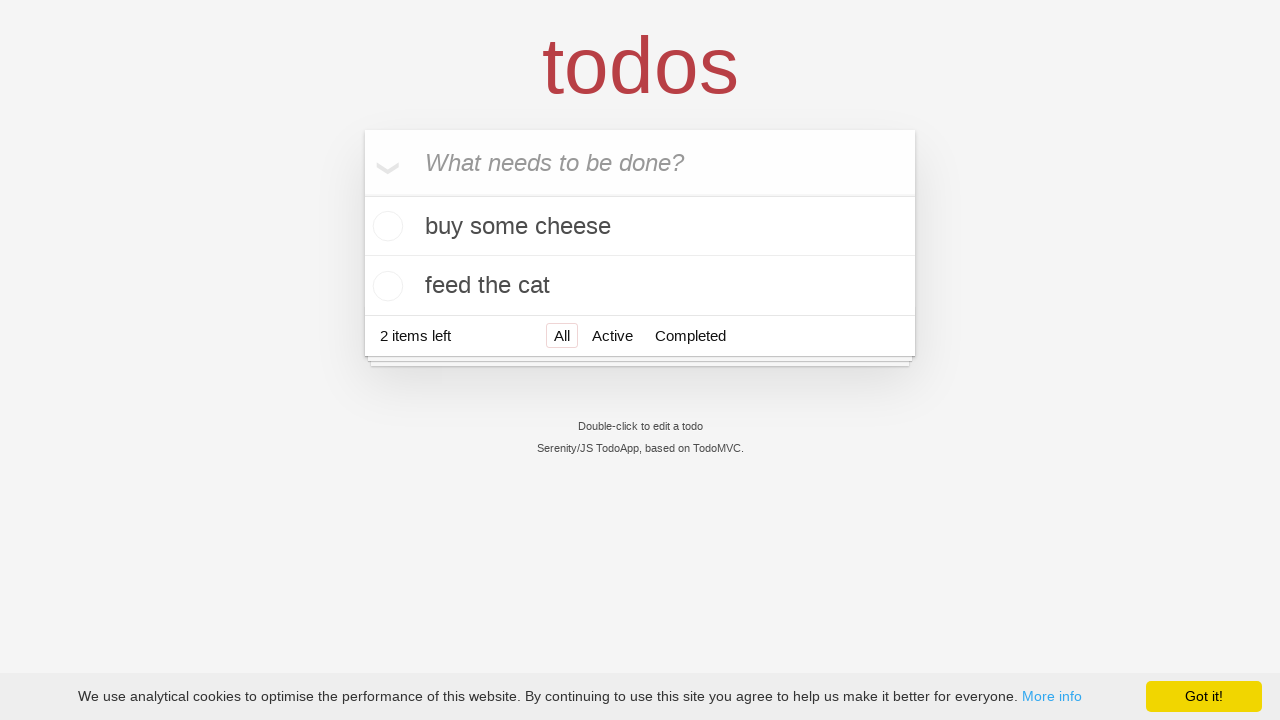

Filled new todo input with 'book a doctors appointment' on .new-todo
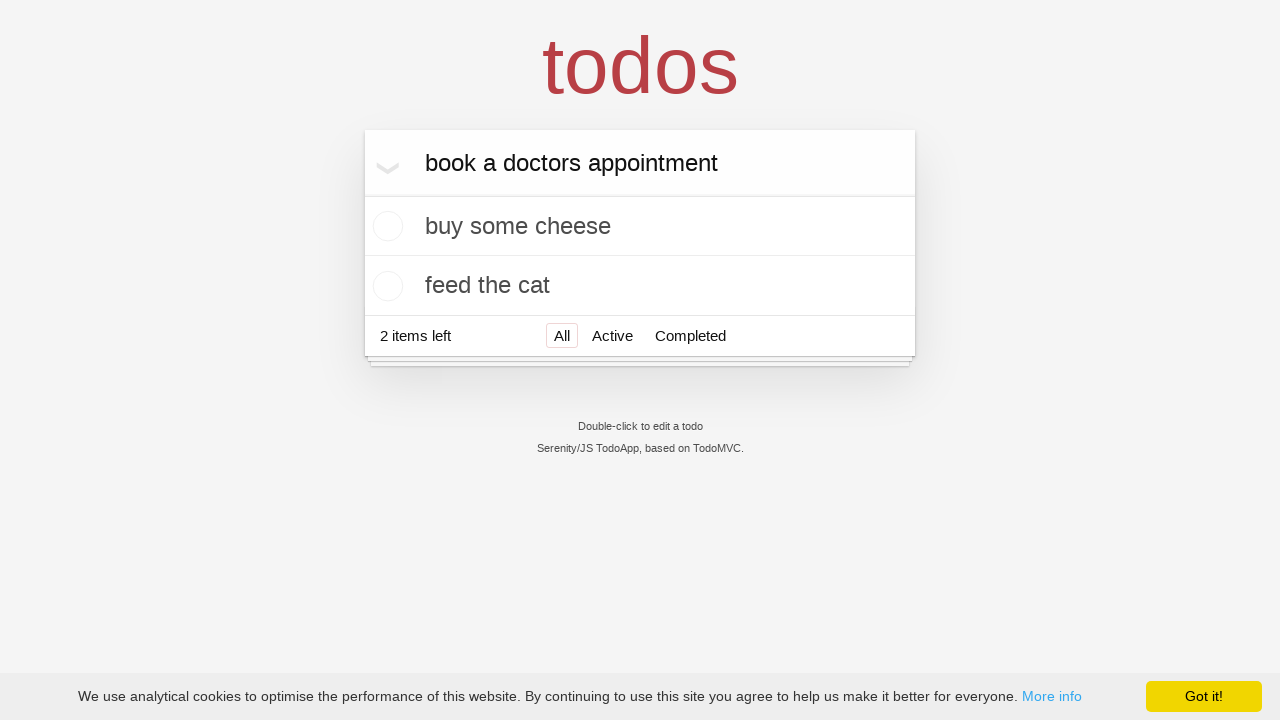

Pressed Enter to add third todo item on .new-todo
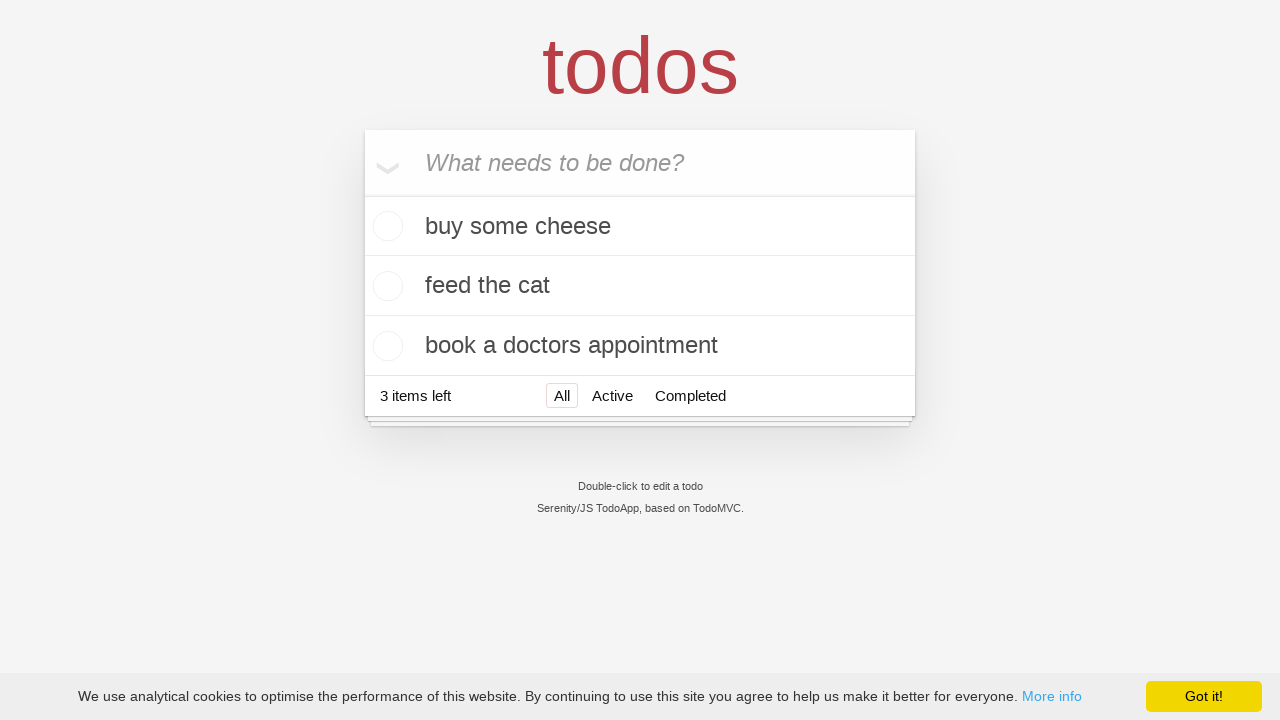

Waited for all three todo items to load
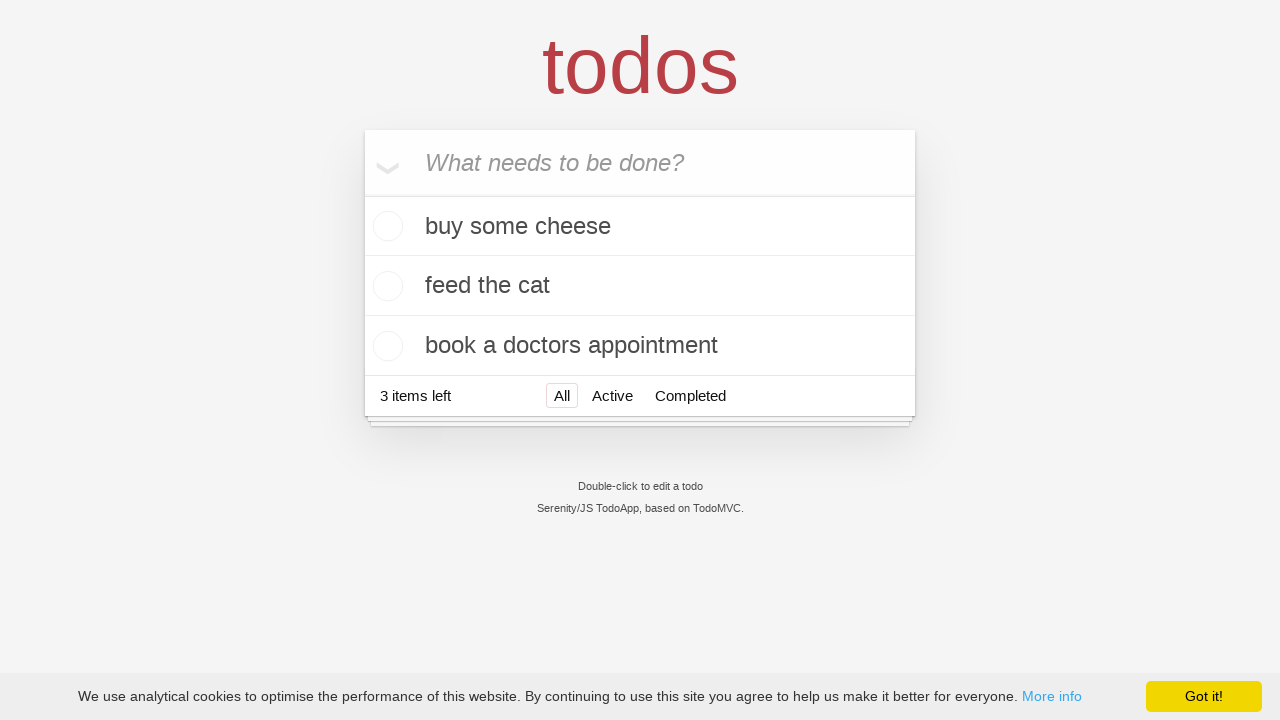

Marked second todo item 'feed the cat' as completed at (385, 286) on .todo-list li .toggle >> nth=1
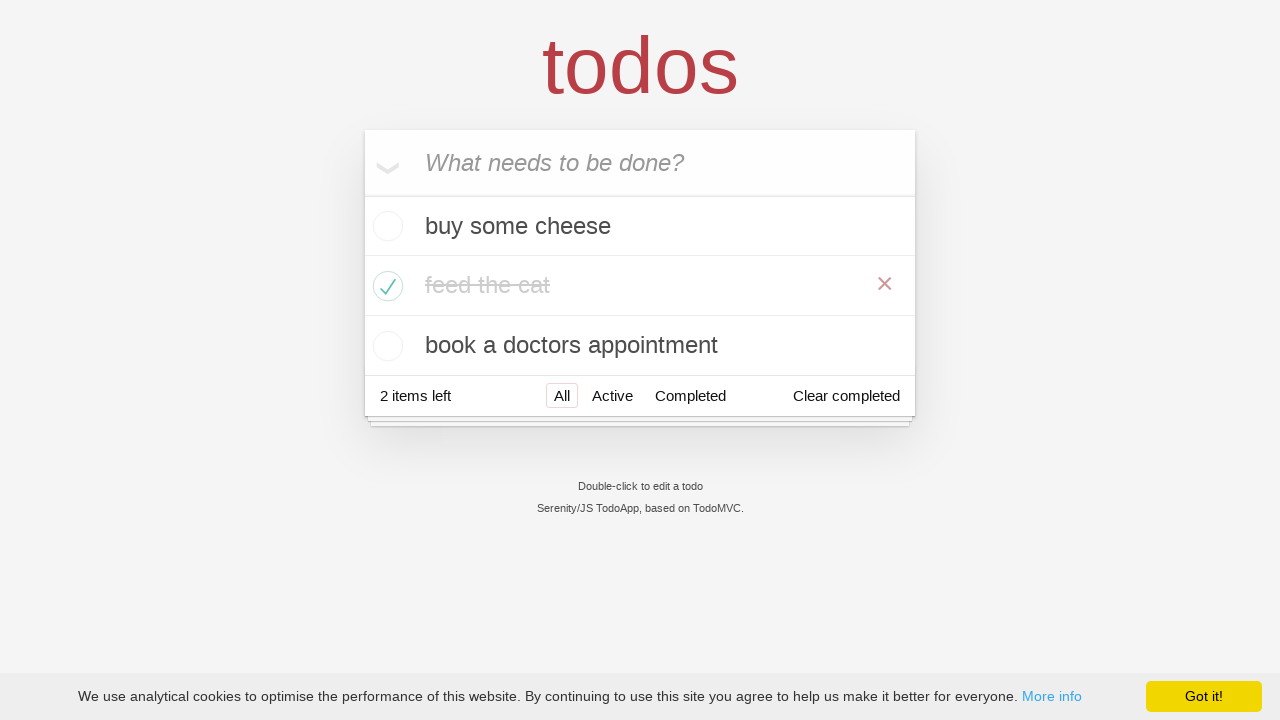

Clicked Active filter to display only uncompleted items at (612, 395) on .filters >> text=Active
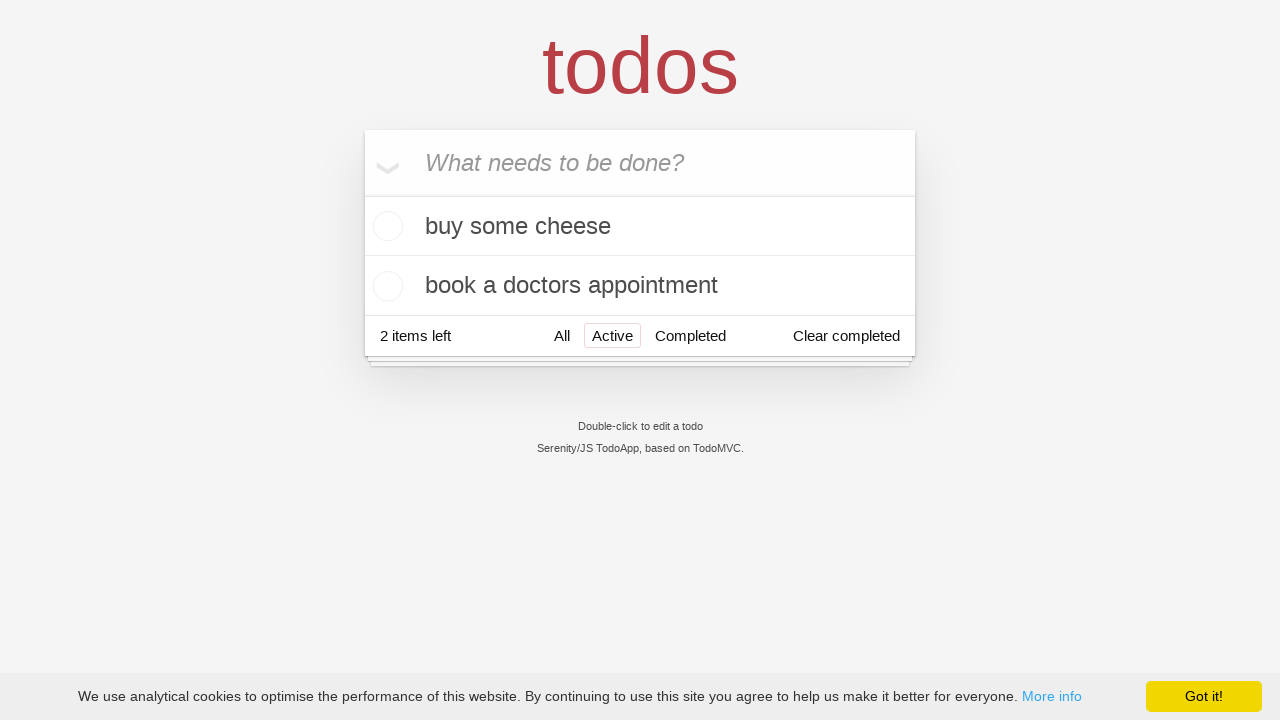

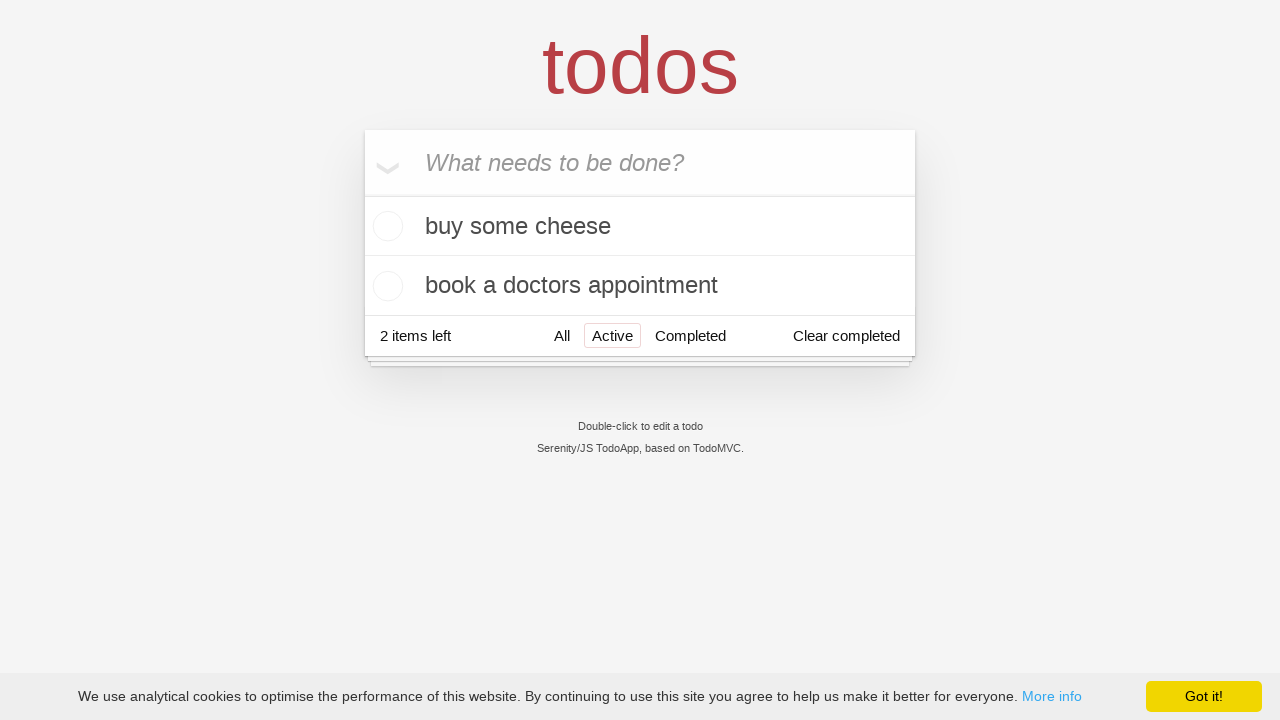